Tests confirm dialog functionality by navigating to dialog boxes page, launching a confirm dialog, and accepting it

Starting URL: https://bonigarcia.dev/selenium-webdriver-java/

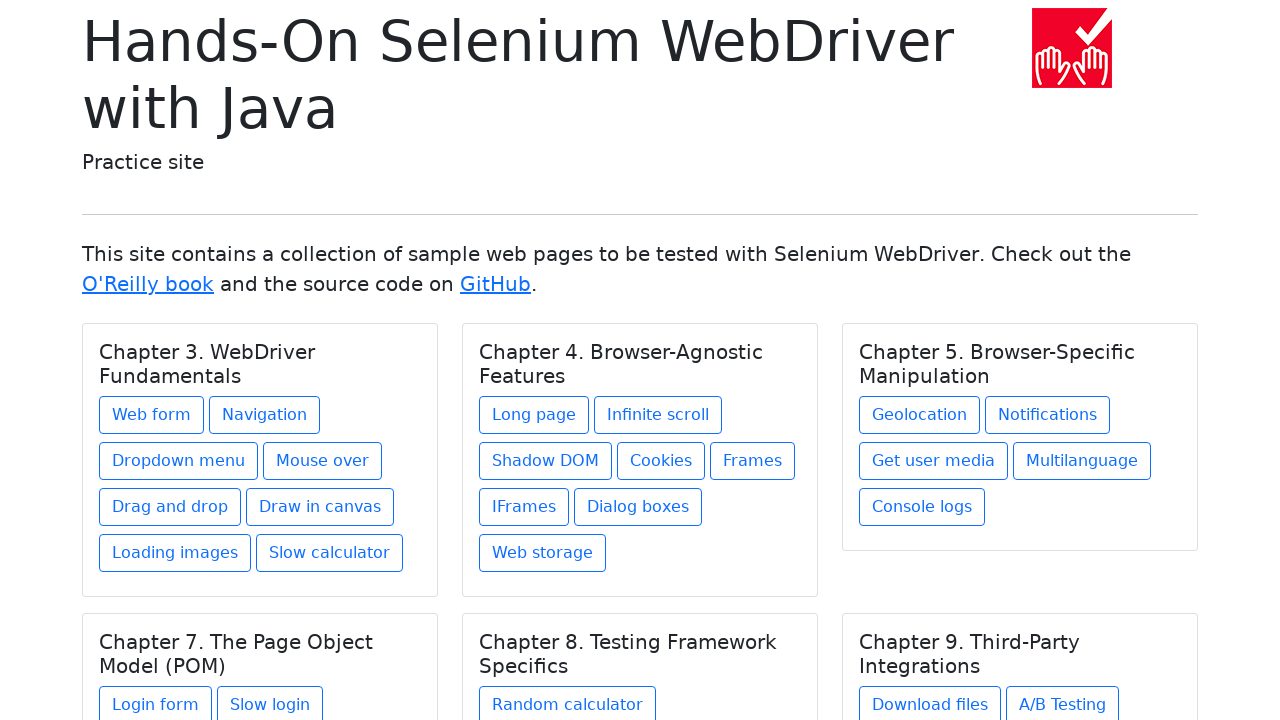

Clicked on Dialog boxes link at (638, 507) on xpath=//a[text() = 'Dialog boxes']
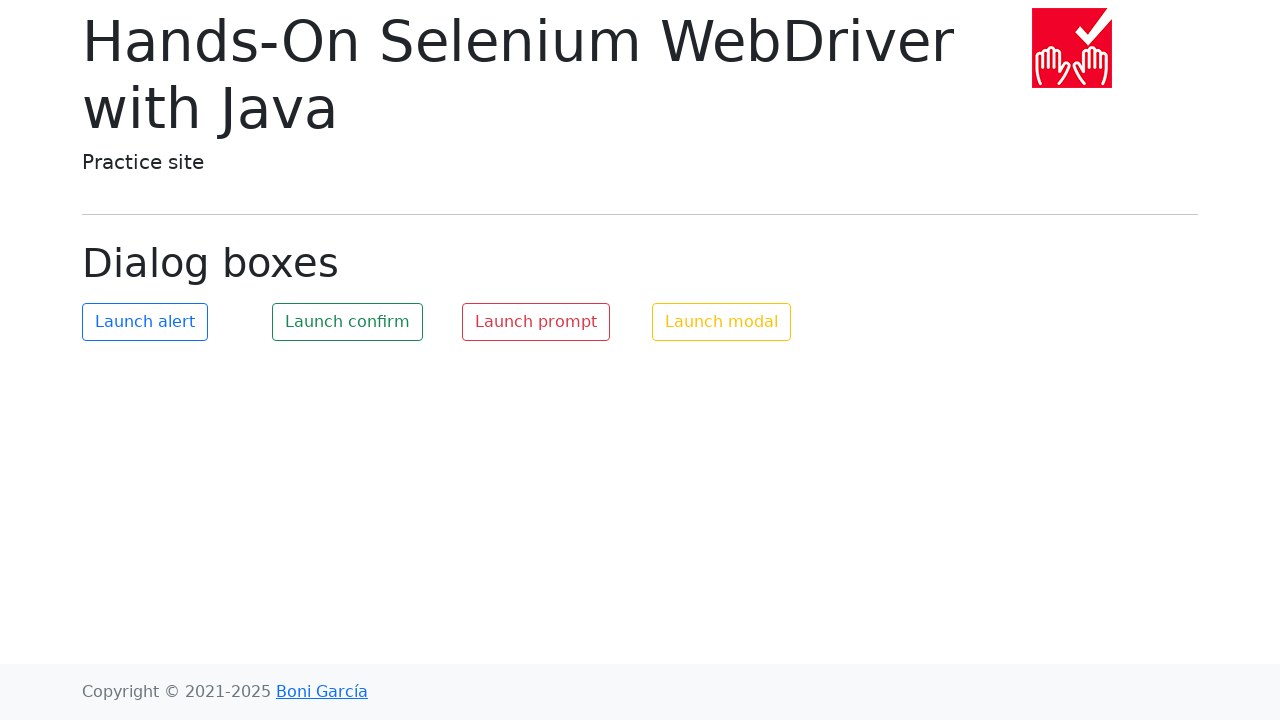

Verified page title is 'Dialog boxes'
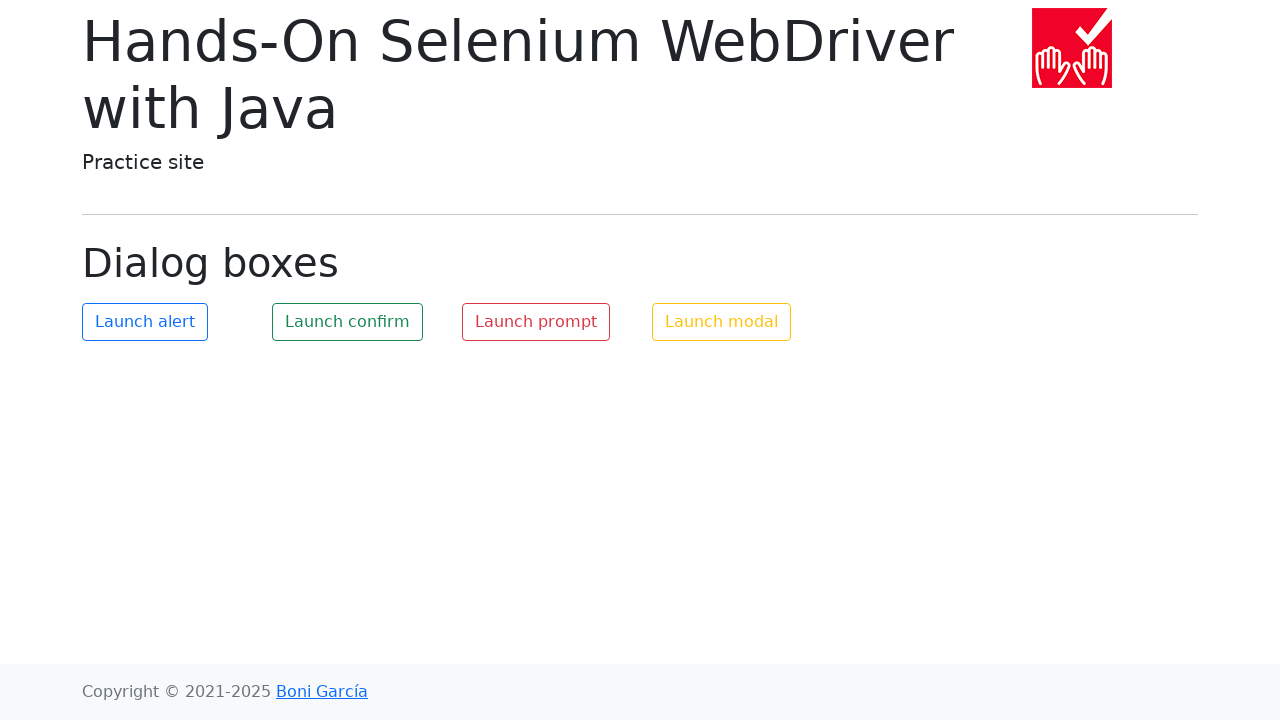

Set up dialog handler to accept confirm dialogs
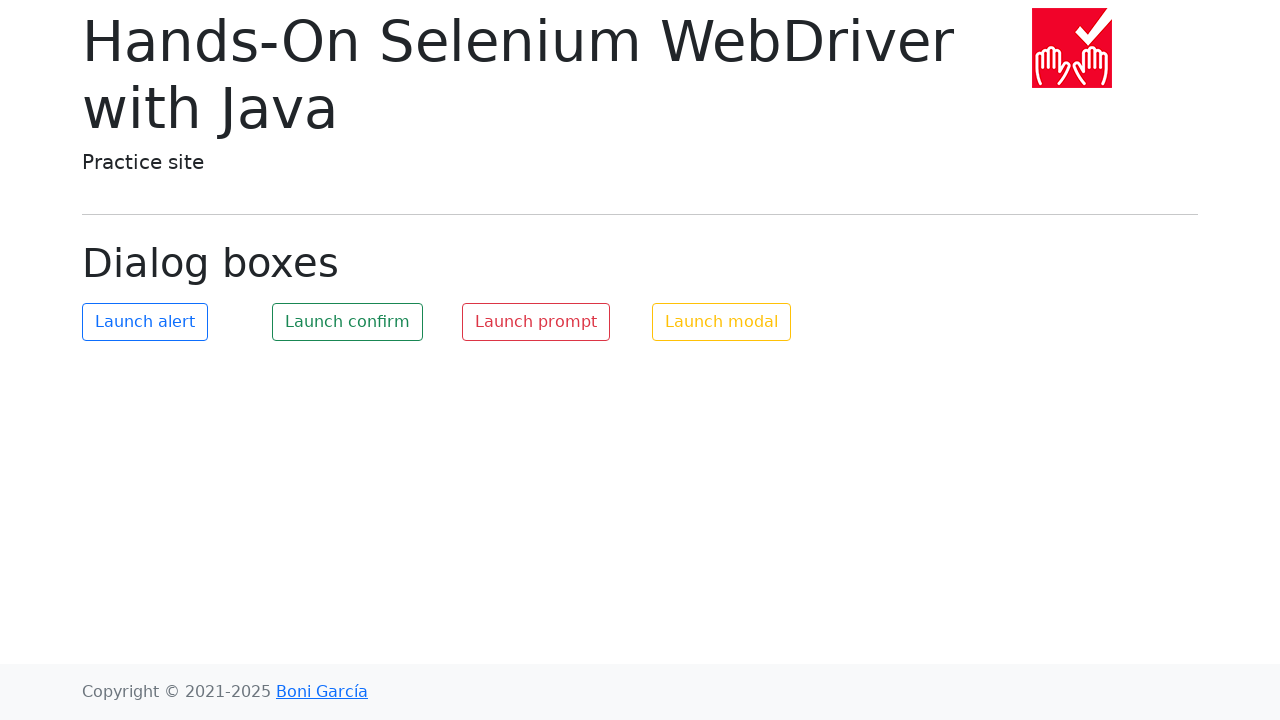

Clicked launch confirm button at (348, 322) on #my-confirm
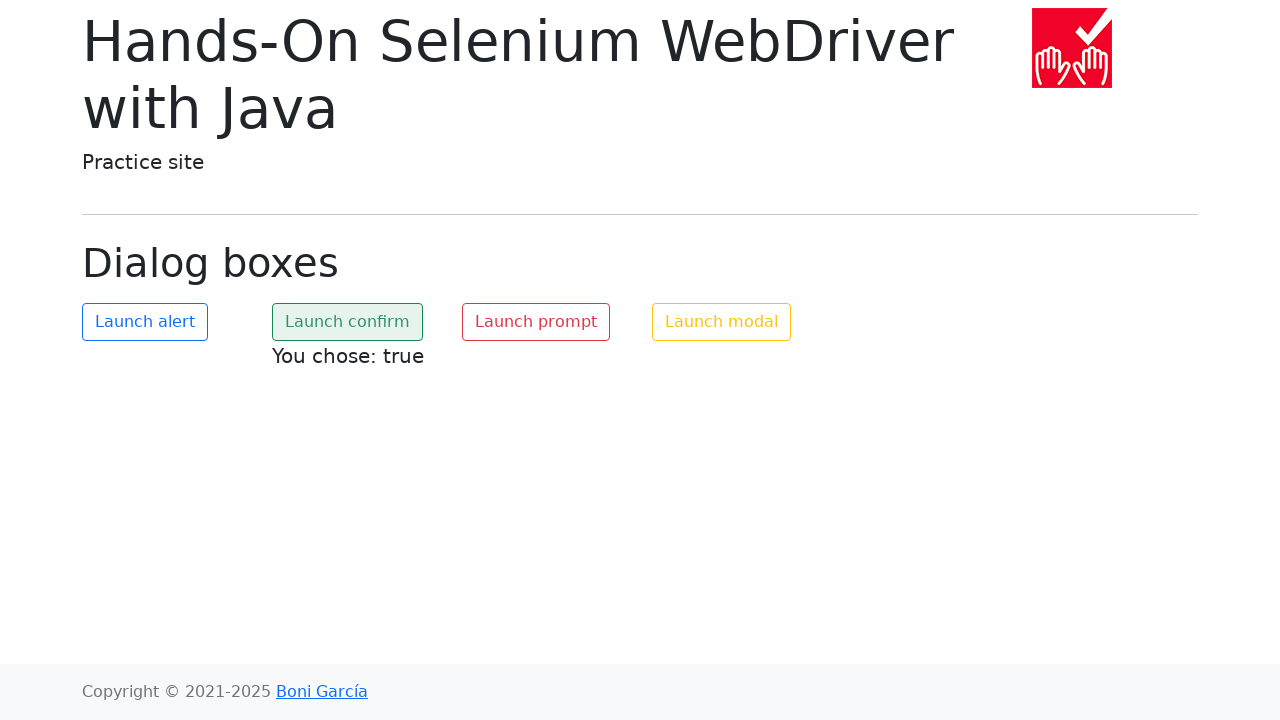

Waited 500ms for confirm dialog to be processed
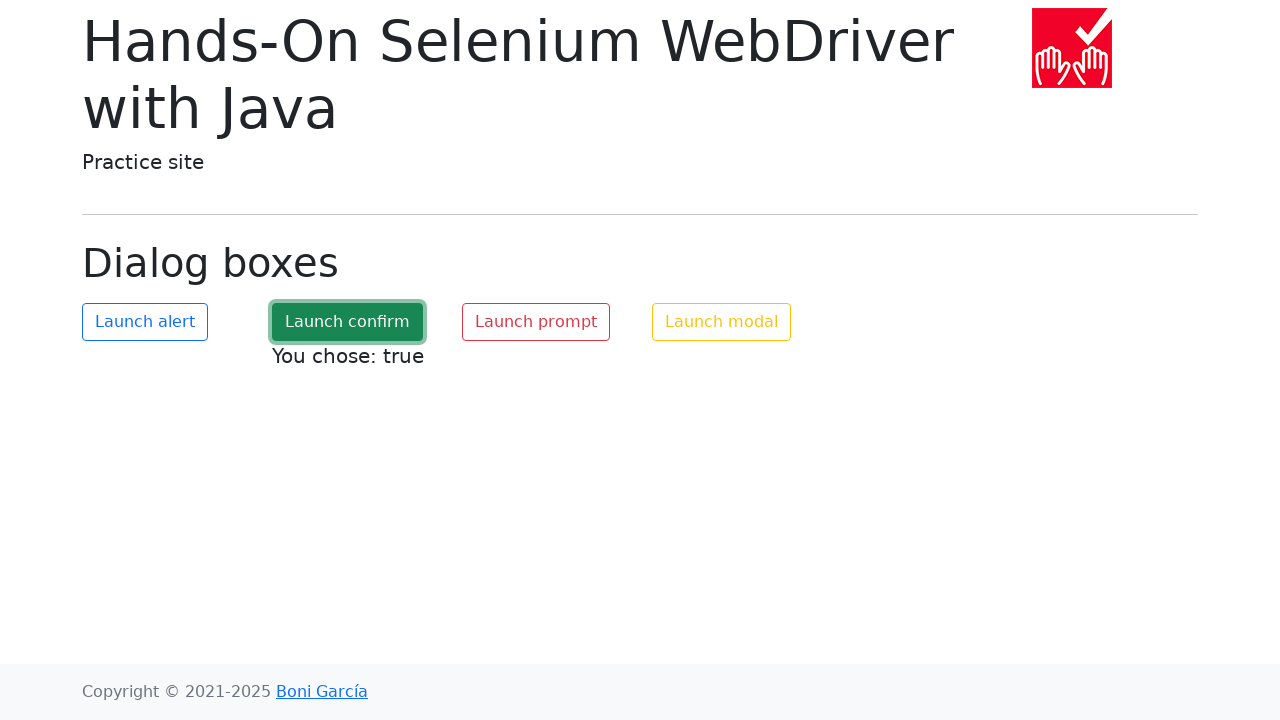

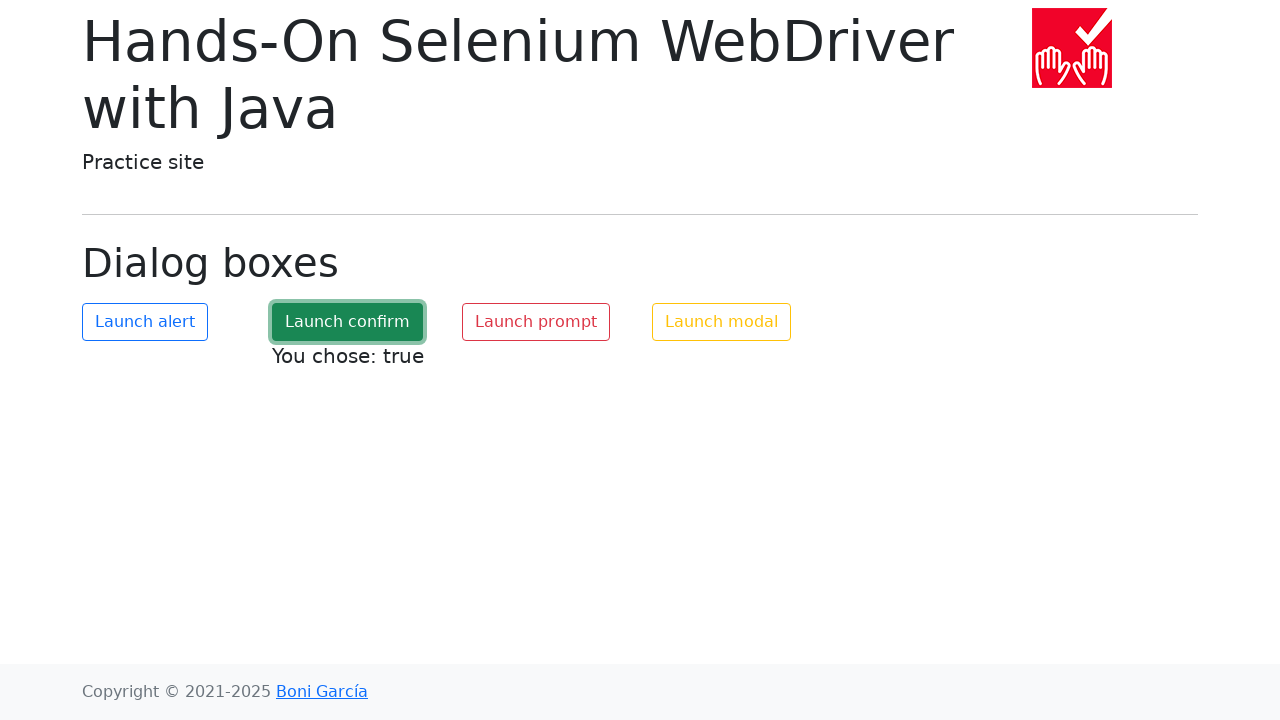